Tests handling a JavaScript prompt alert by clicking the prompt trigger button, entering text into the prompt, and accepting it.

Starting URL: https://the-internet.herokuapp.com/javascript_alerts

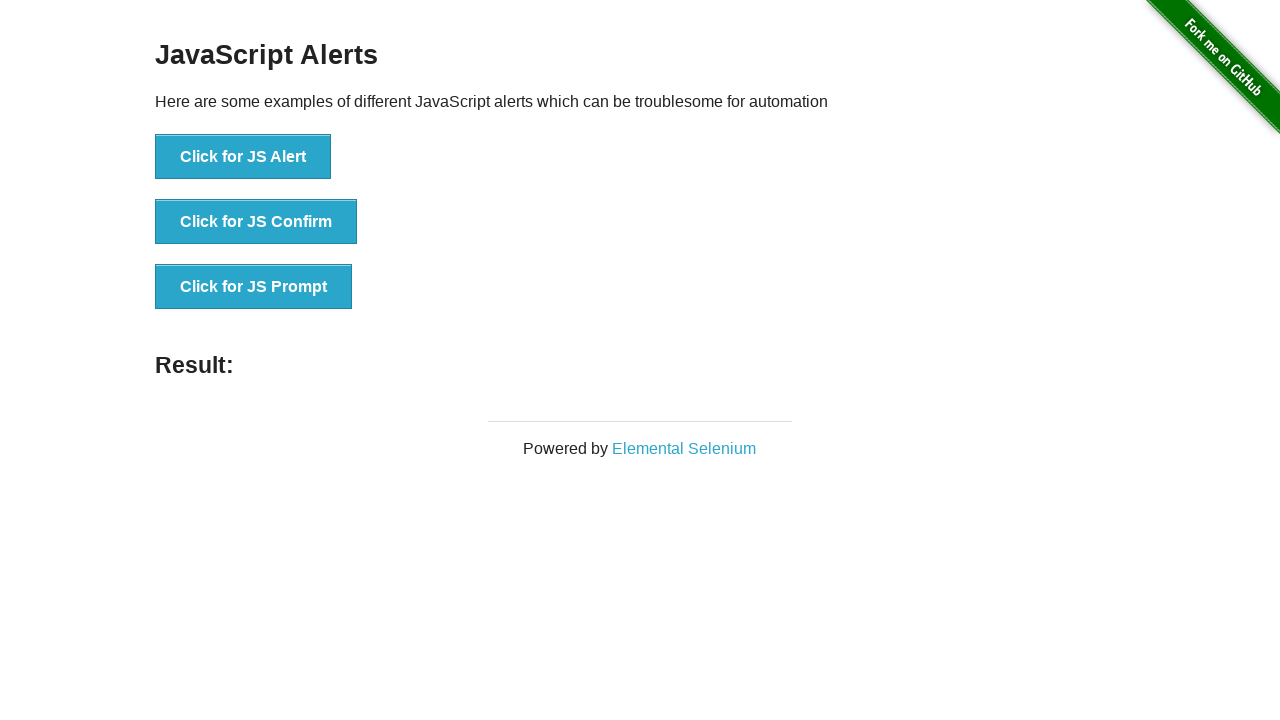

Set up dialog handler to accept prompt with text 'Hello Playwright!'
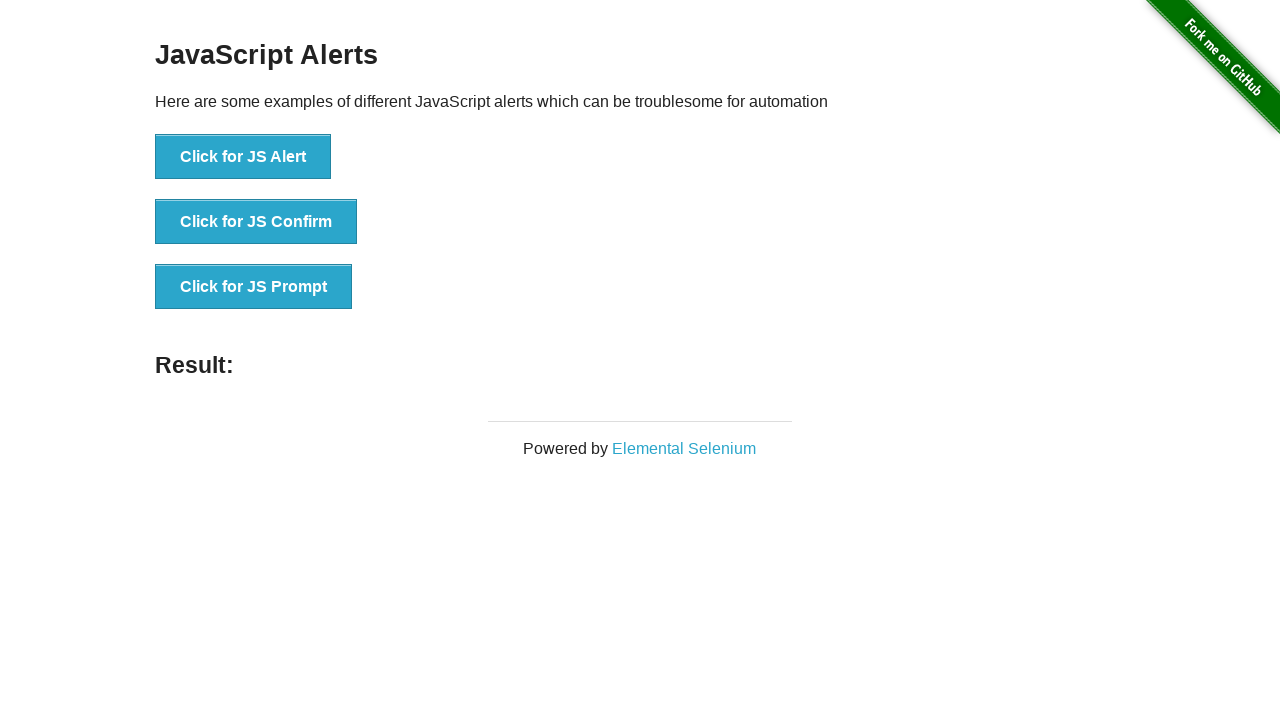

Clicked the 'Click for JS Prompt' button to trigger the JavaScript prompt alert at (254, 287) on xpath=//button[text()='Click for JS Prompt']
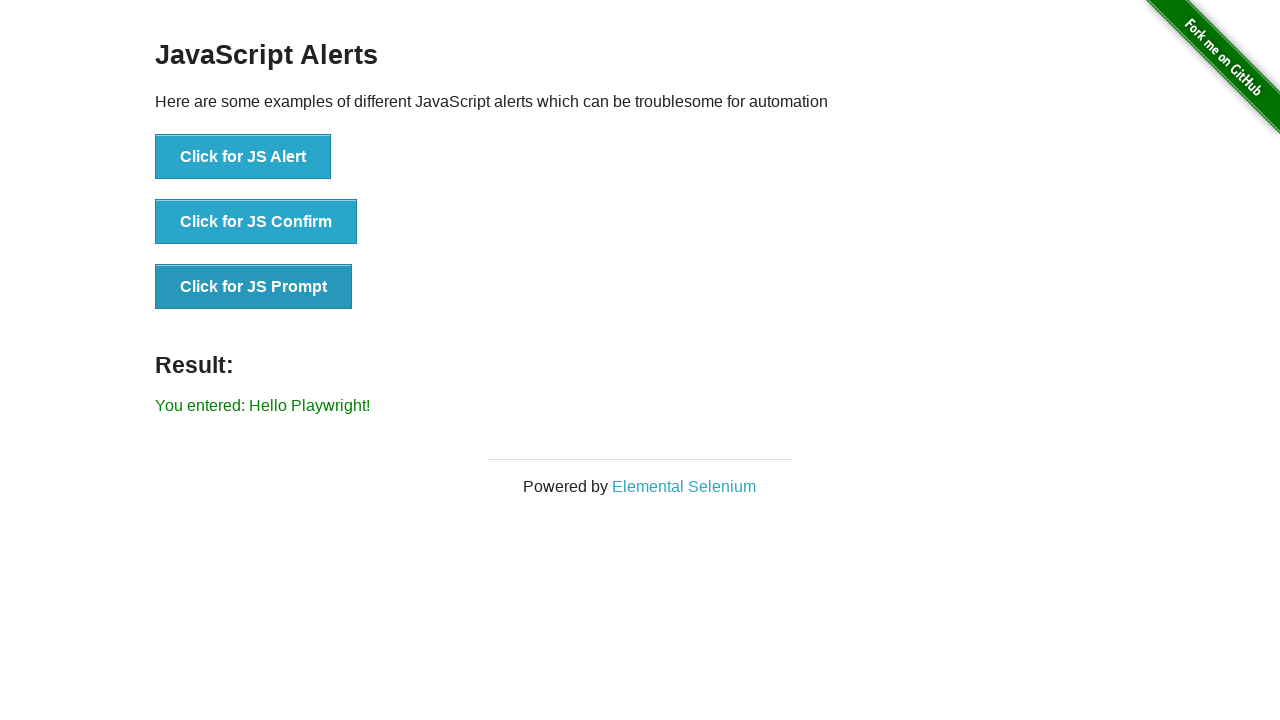

Result element loaded after prompt was accepted
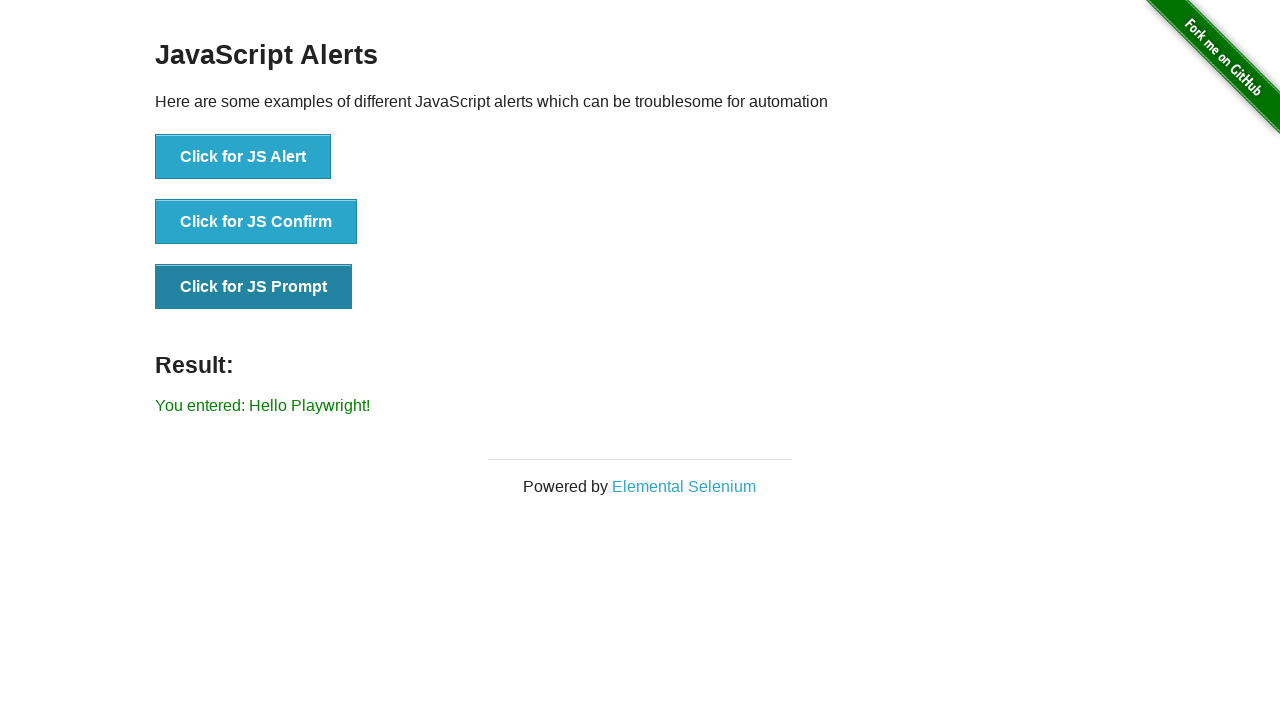

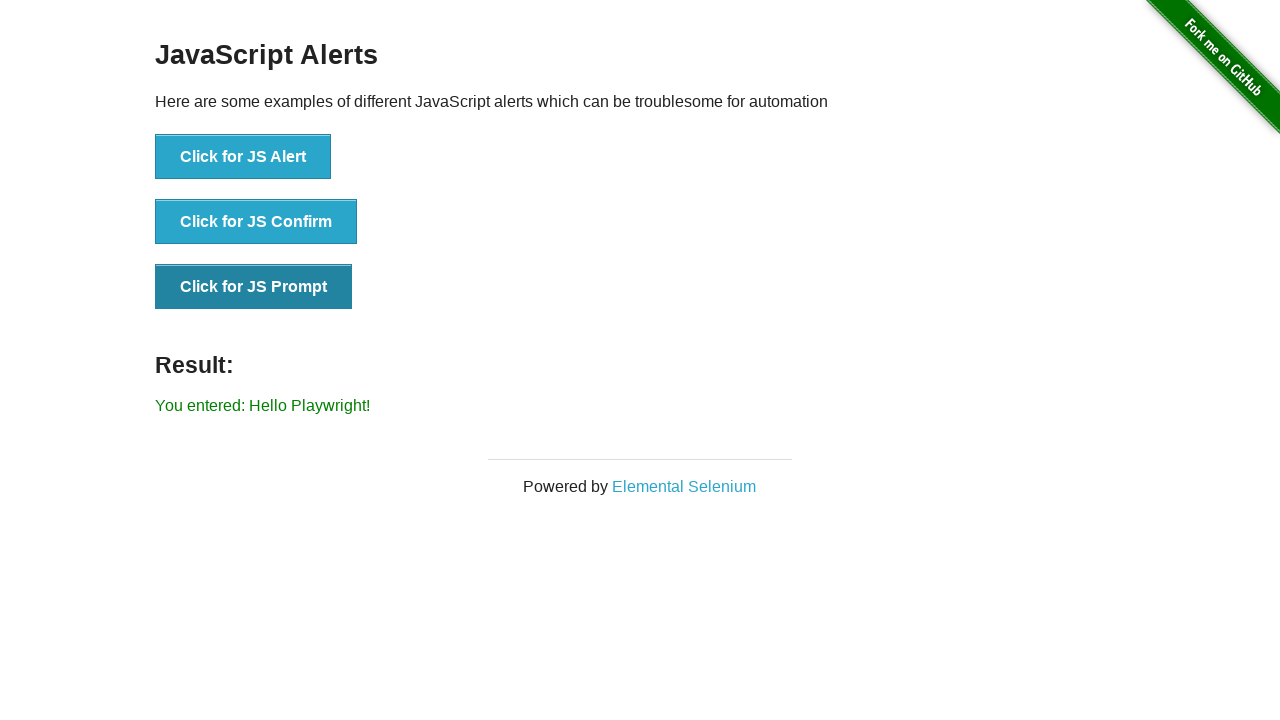